Tests opting out of A/B tests by forging an opt-out cookie on the target page, then refreshing to verify the page displays "No A/B Test" heading

Starting URL: http://the-internet.herokuapp.com/abtest

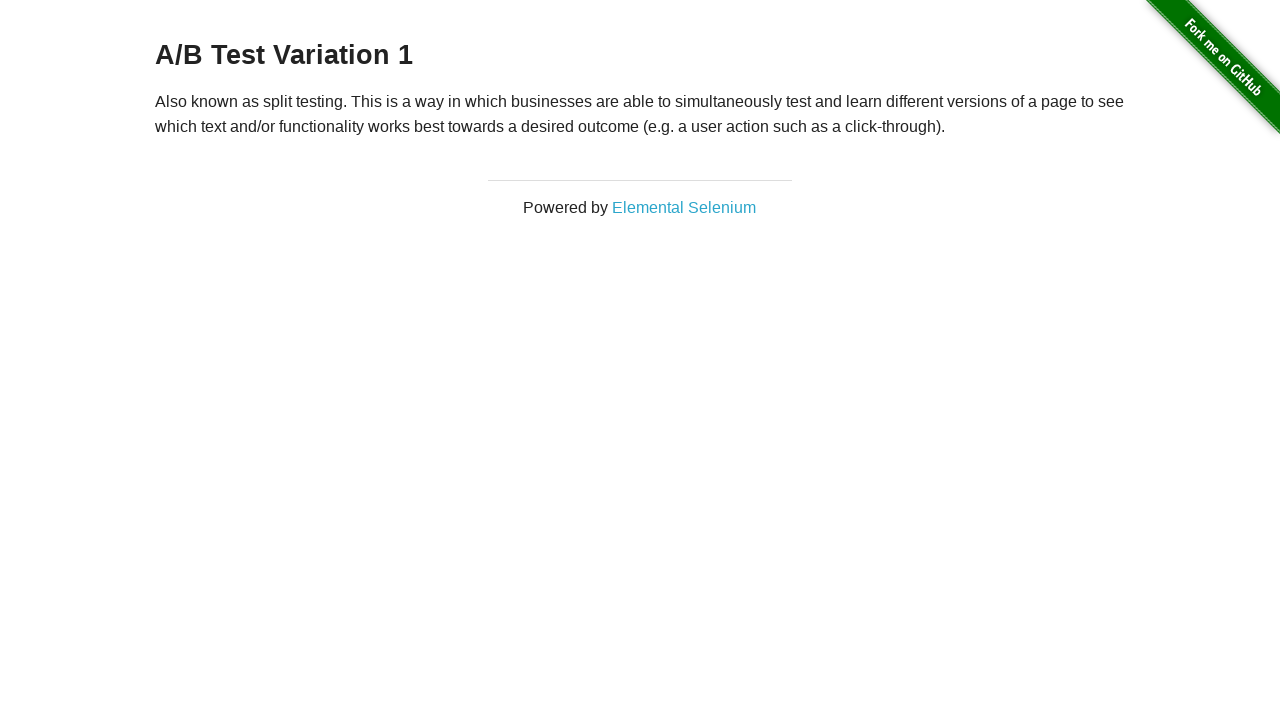

Retrieved initial h3 heading text
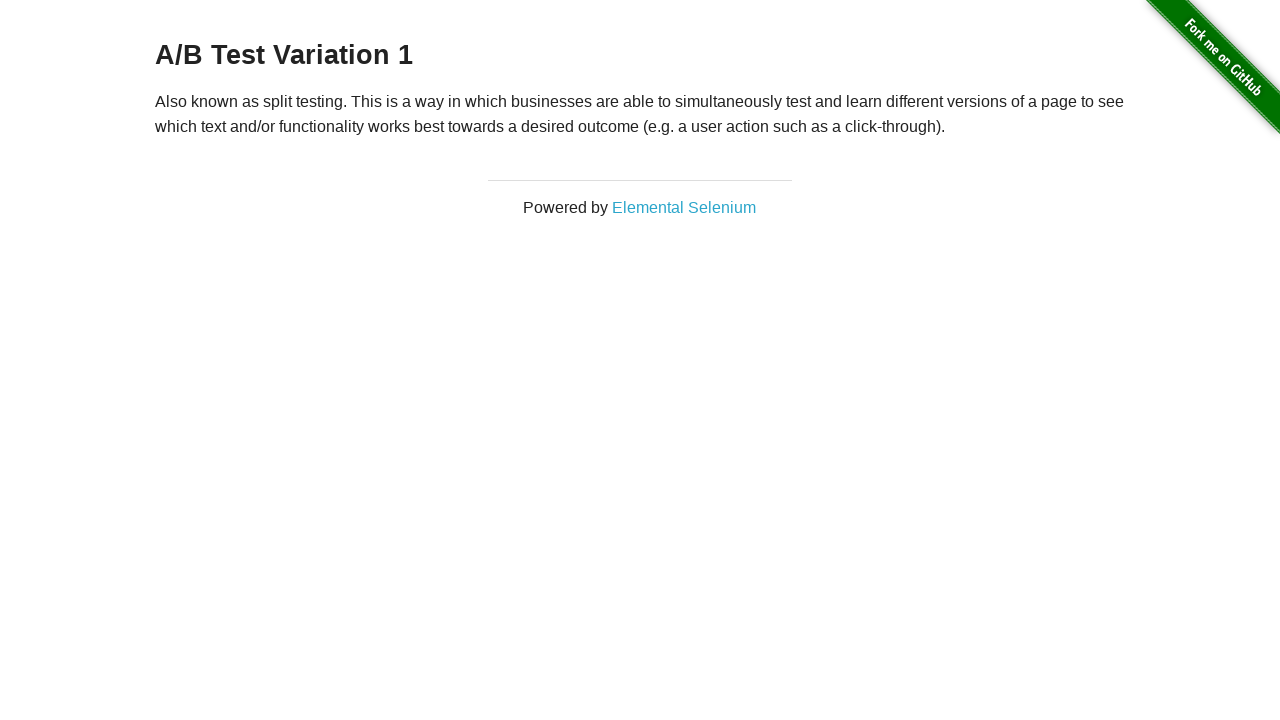

Verified initial heading is part of A/B test (Variation 1 or Control)
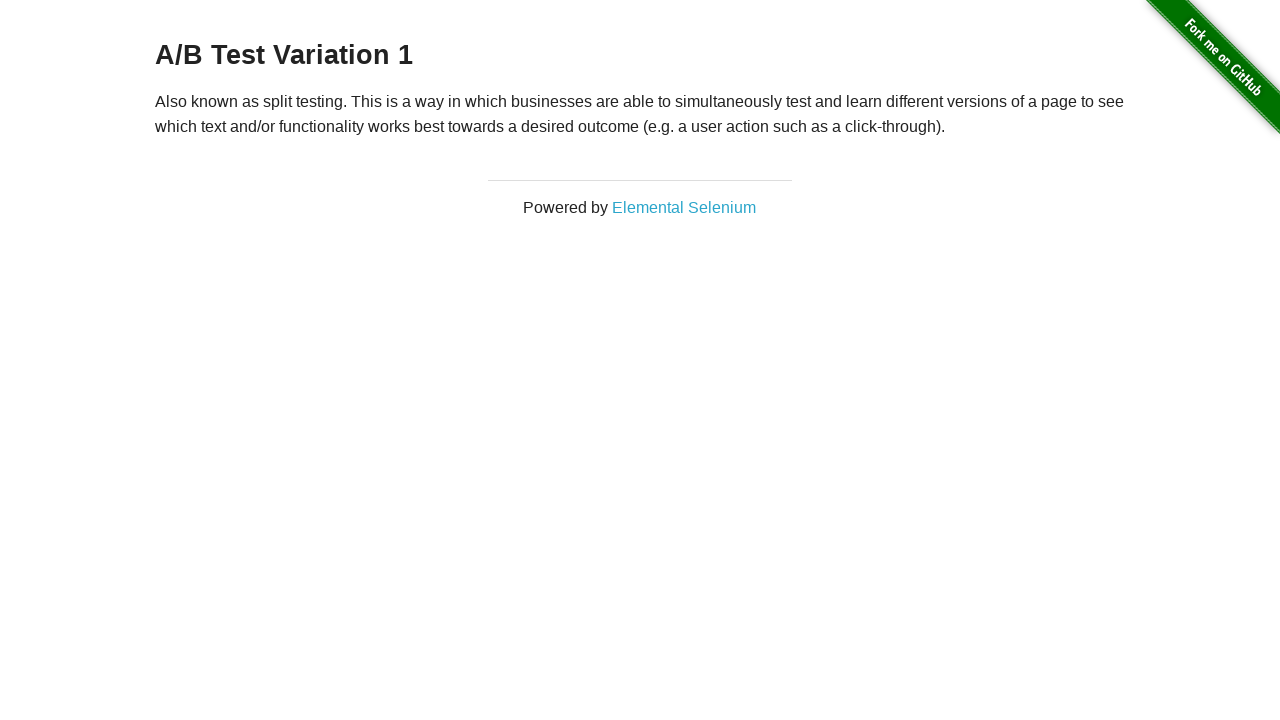

Added optimizelyOptOut cookie to forge opt-out
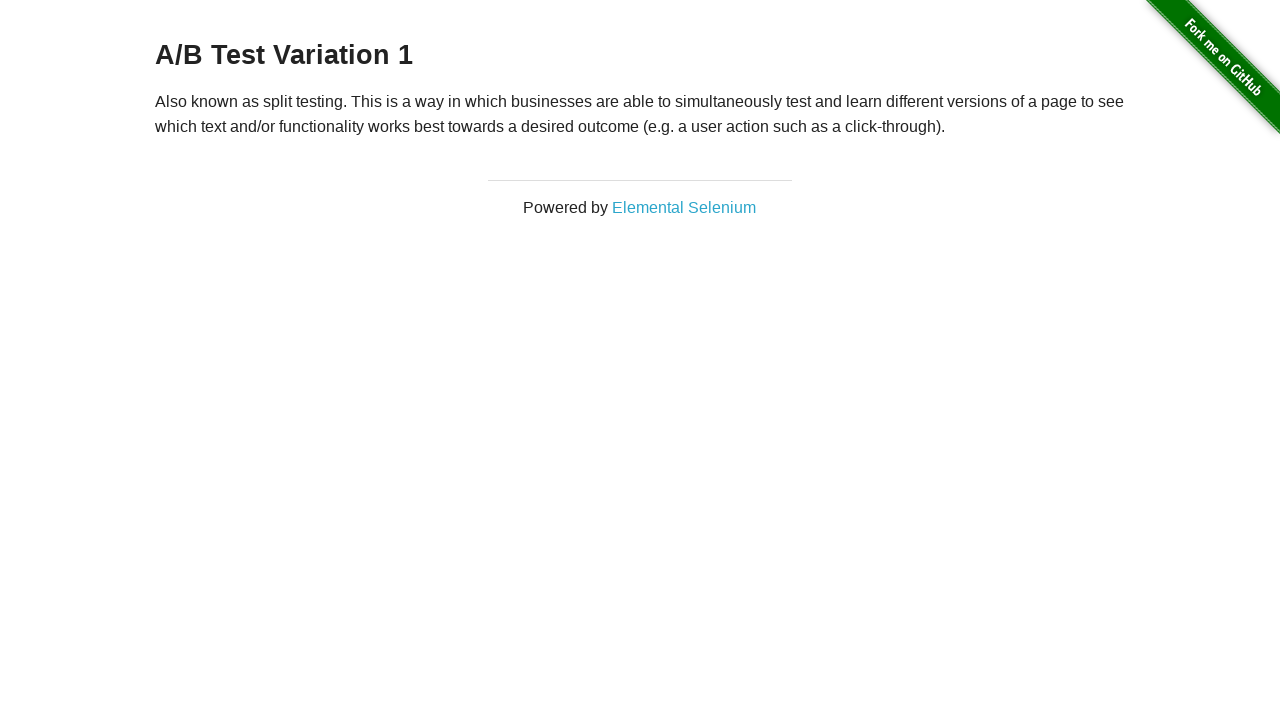

Refreshed page to apply opt-out cookie
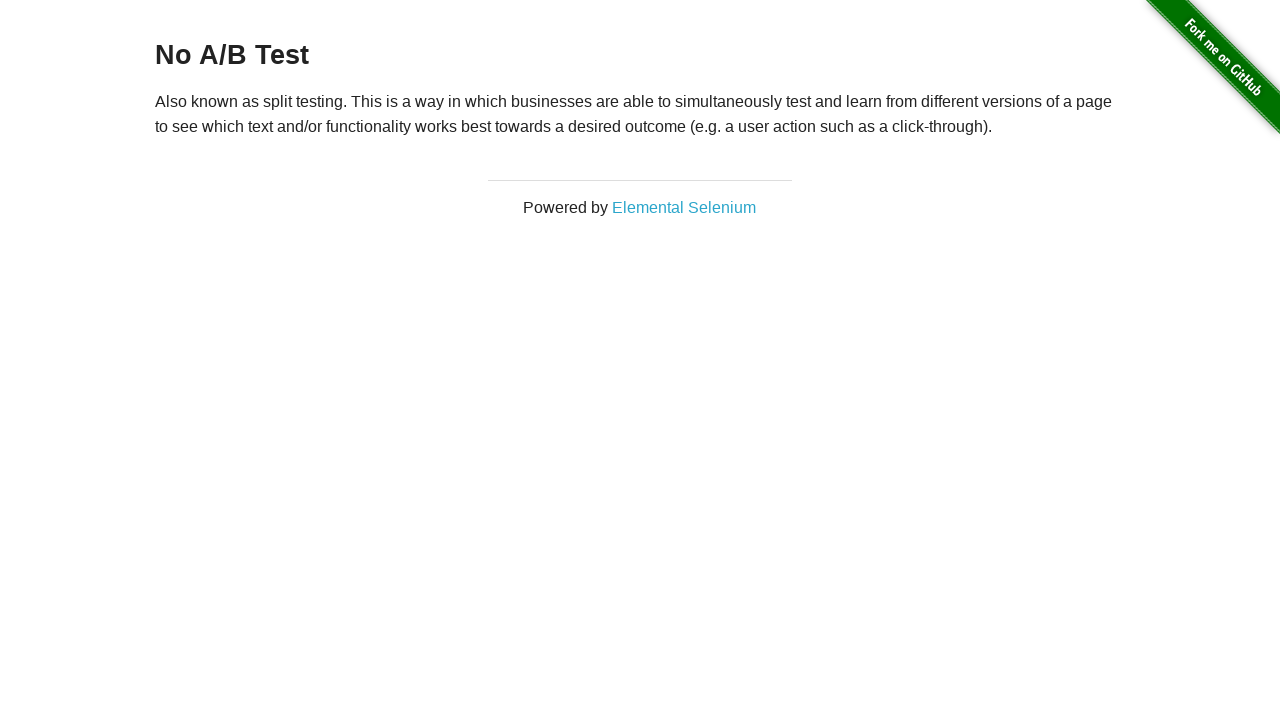

Retrieved h3 heading text after page refresh
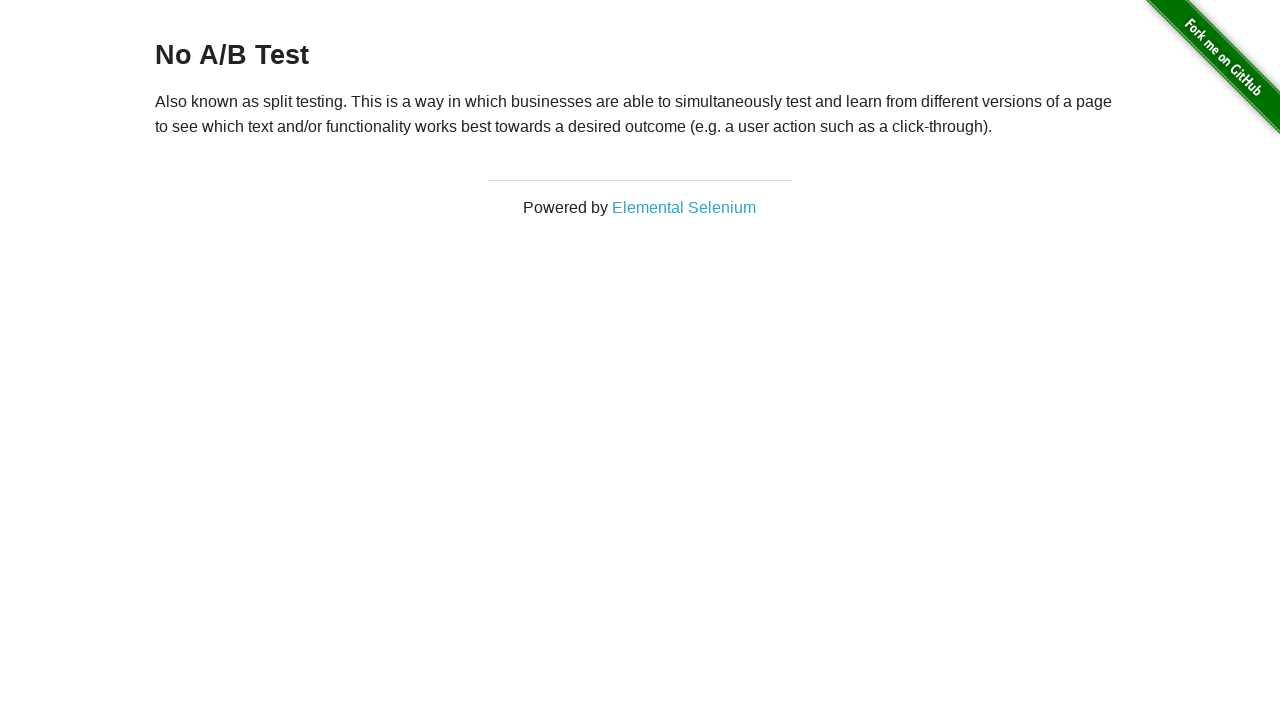

Verified heading displays 'No A/B Test' after opt-out
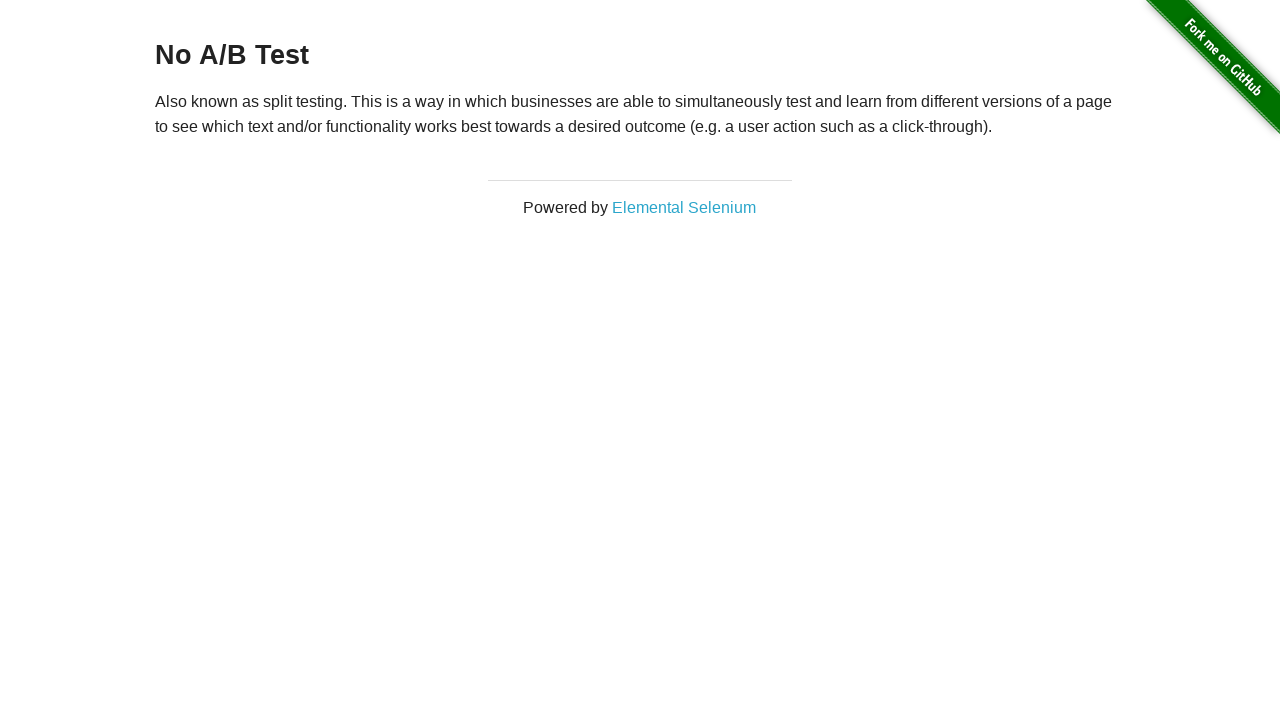

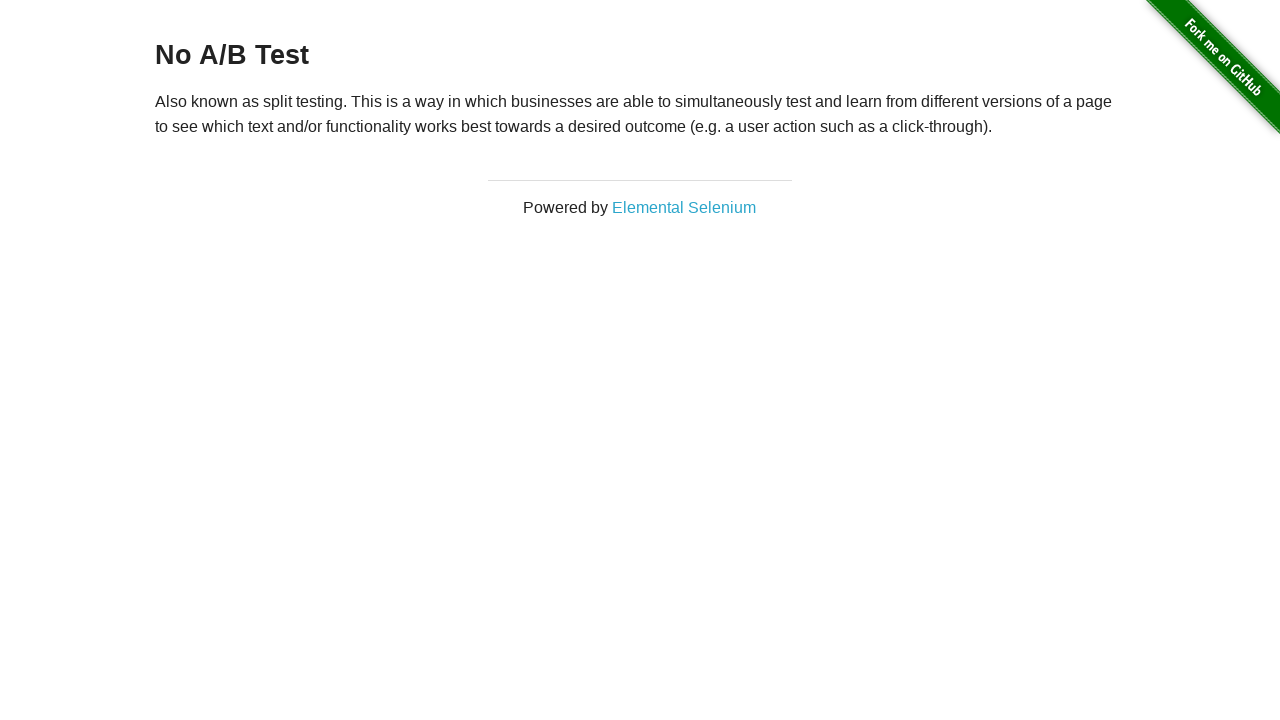